Tests an e-commerce flow on an Angular demo app by browsing products, selecting a Selenium product, adding it to cart, navigating to the cart, and updating a quantity field.

Starting URL: https://rahulshettyacademy.com/angularAppdemo/

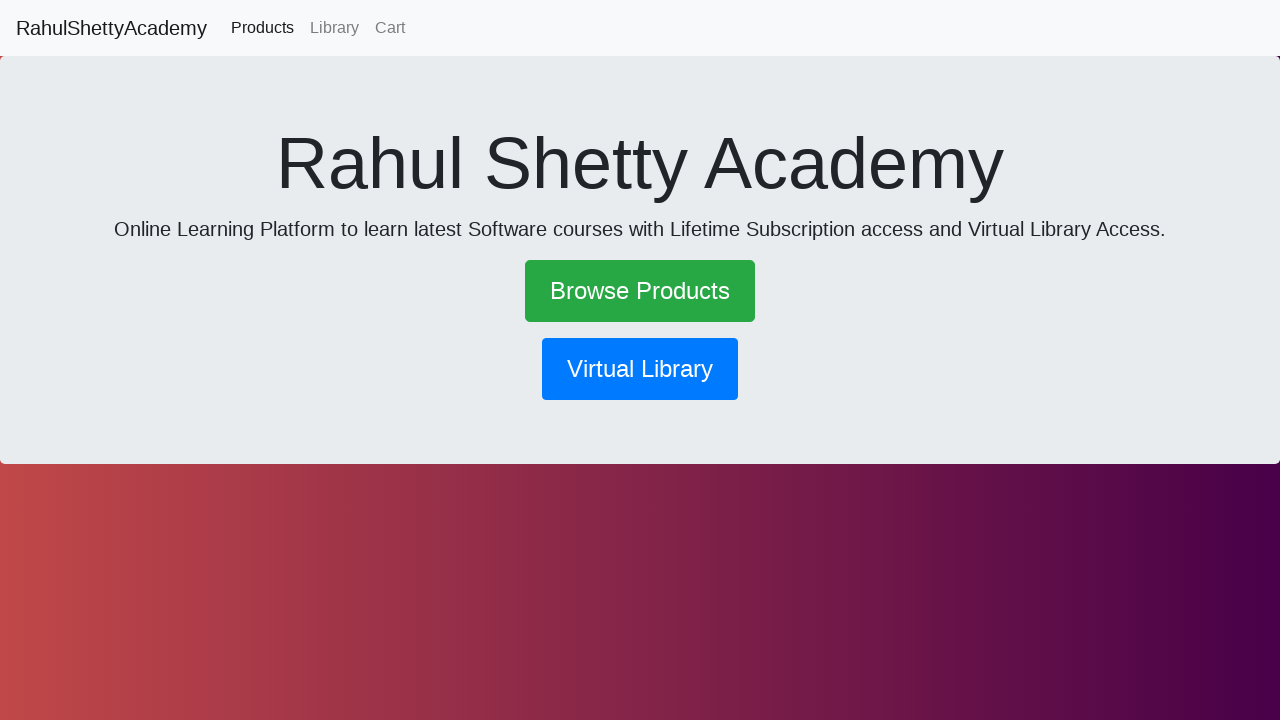

Clicked 'Browse Products' link at (640, 291) on text=Browse Products
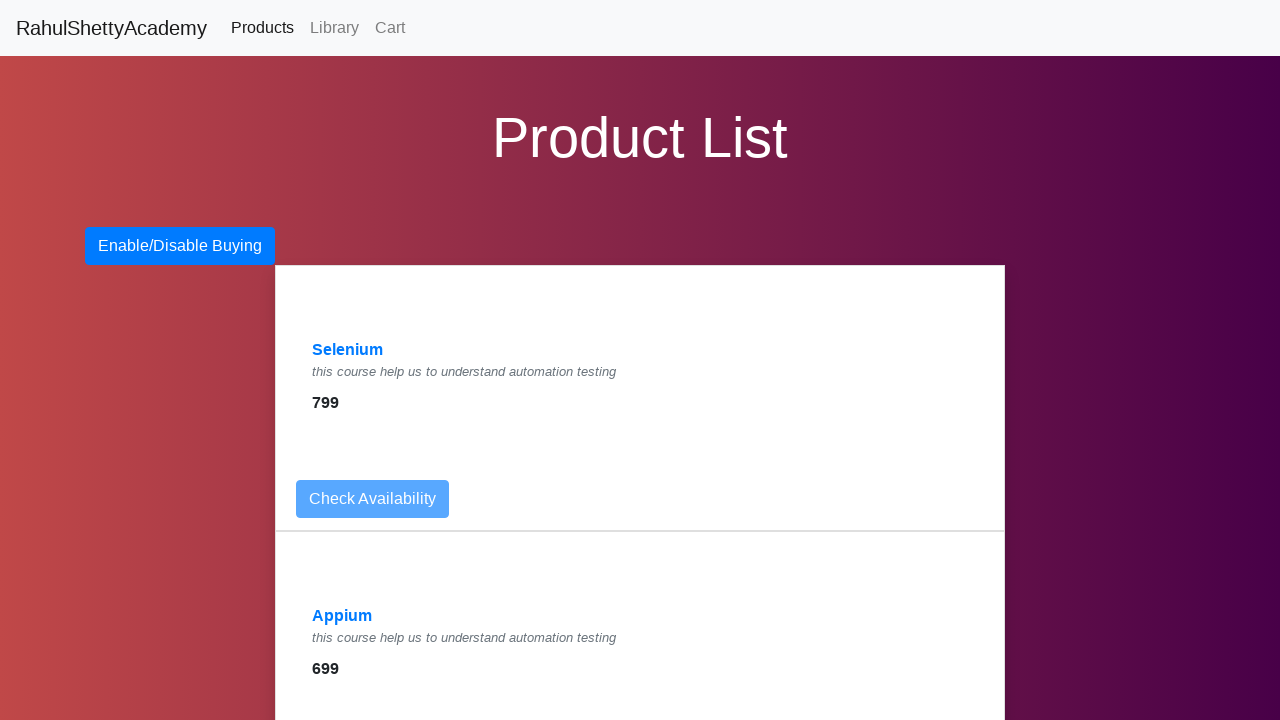

Clicked Selenium product link at (348, 350) on a:has-text('Selenium')
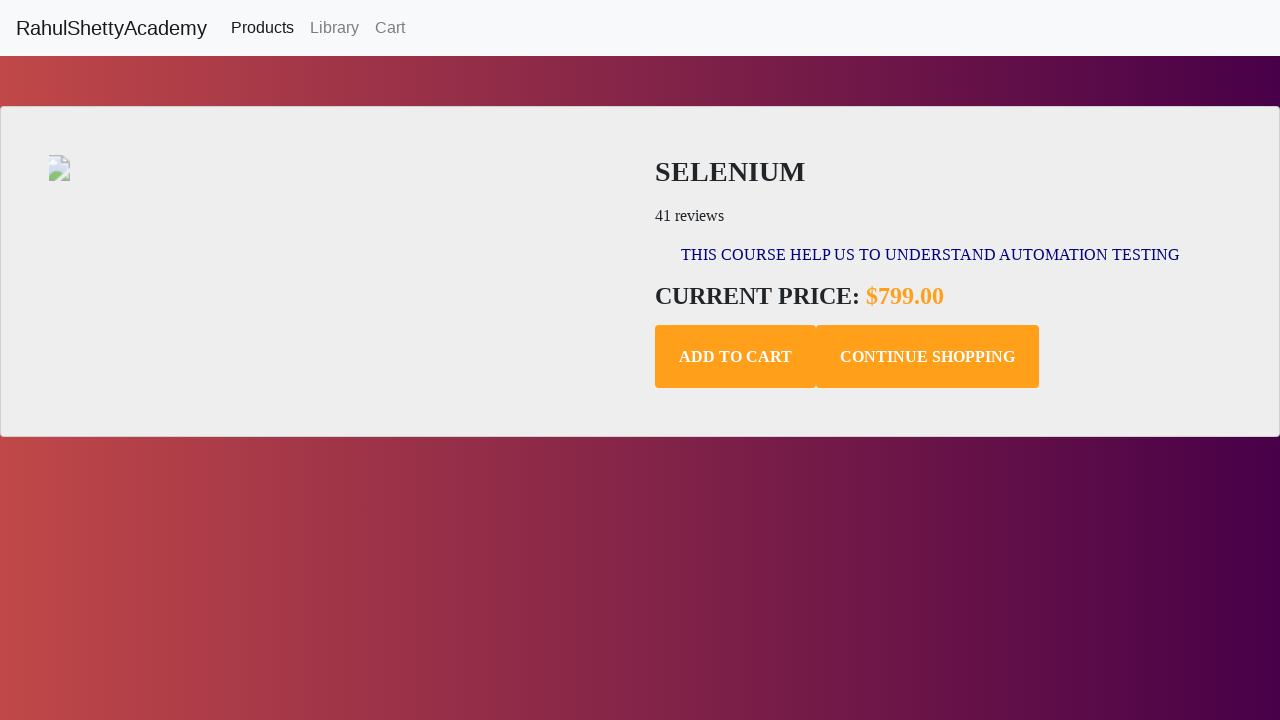

Clicked 'Add to Cart' button at (736, 357) on .add-to-cart
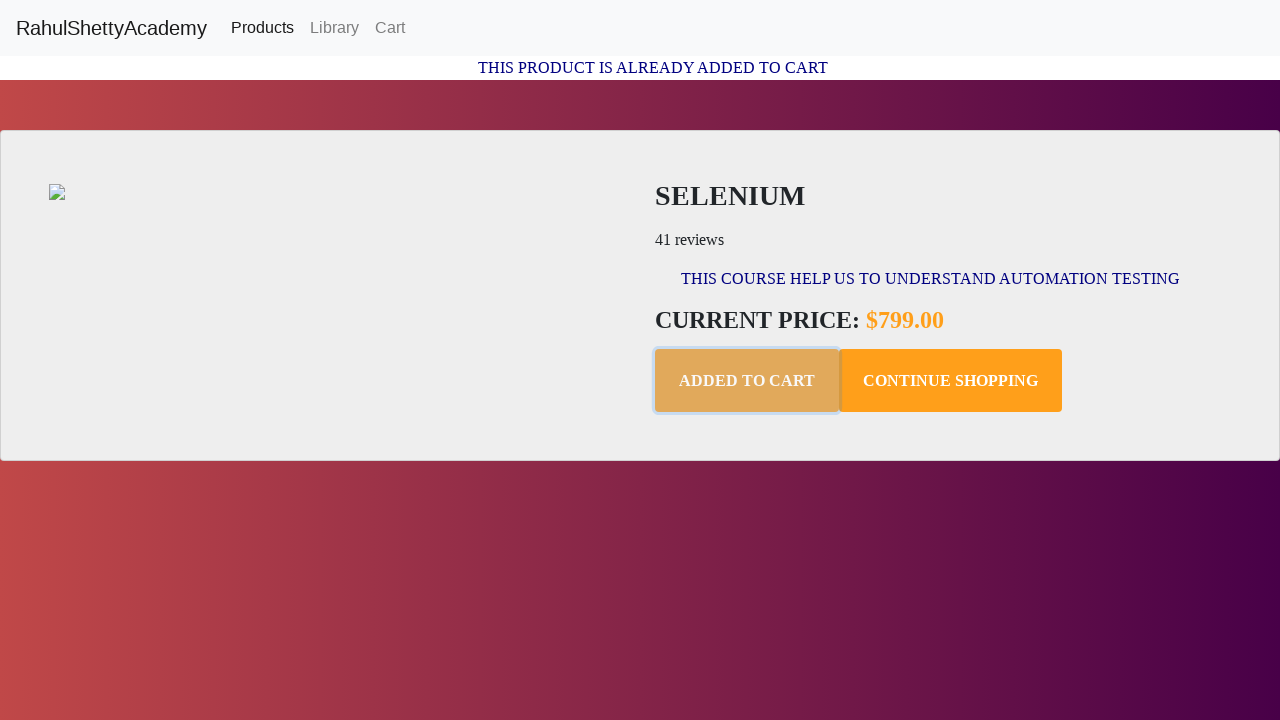

Clicked 'Cart' link to navigate to cart page at (390, 28) on text=Cart
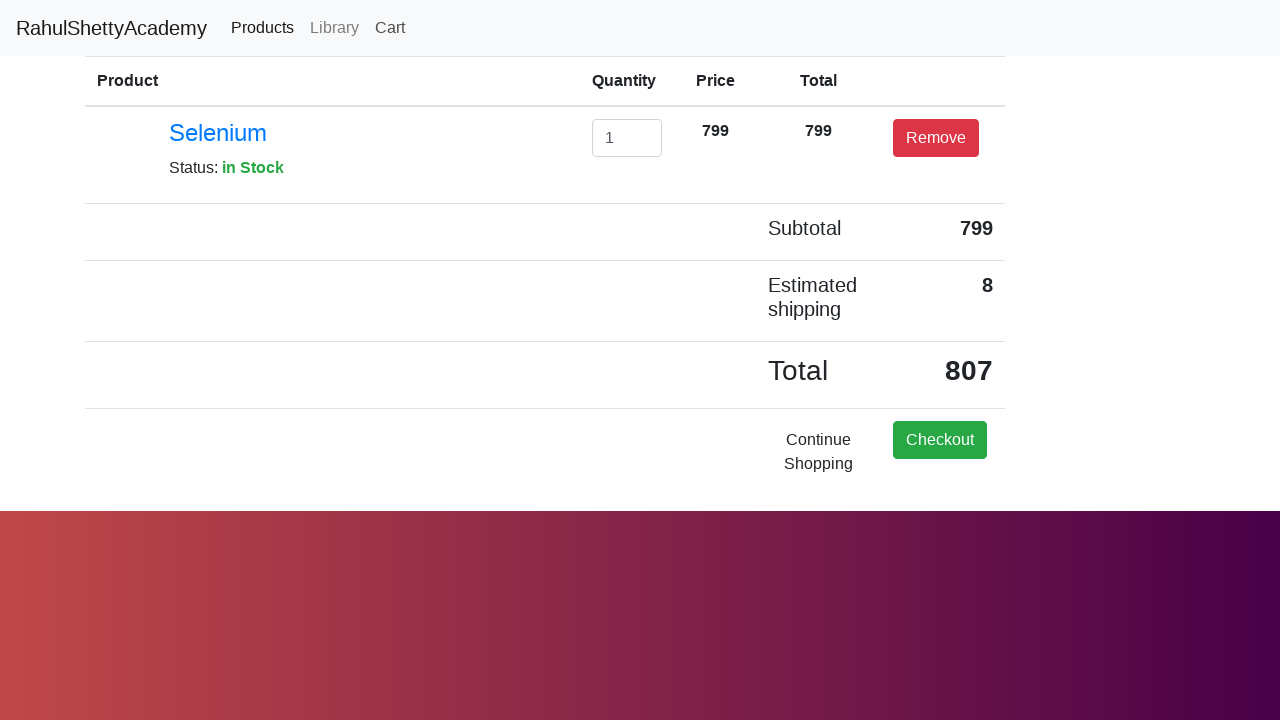

Waited for cart page to load
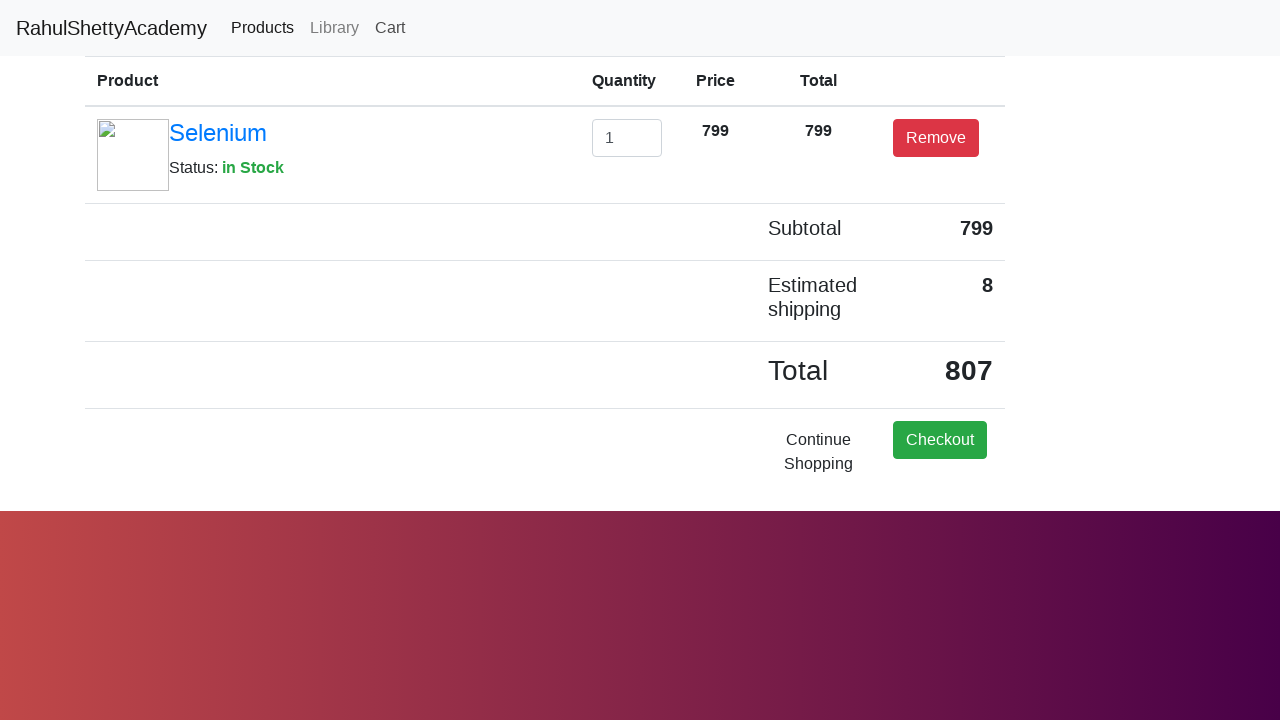

Cleared the quantity input field on #exampleInputEmail1
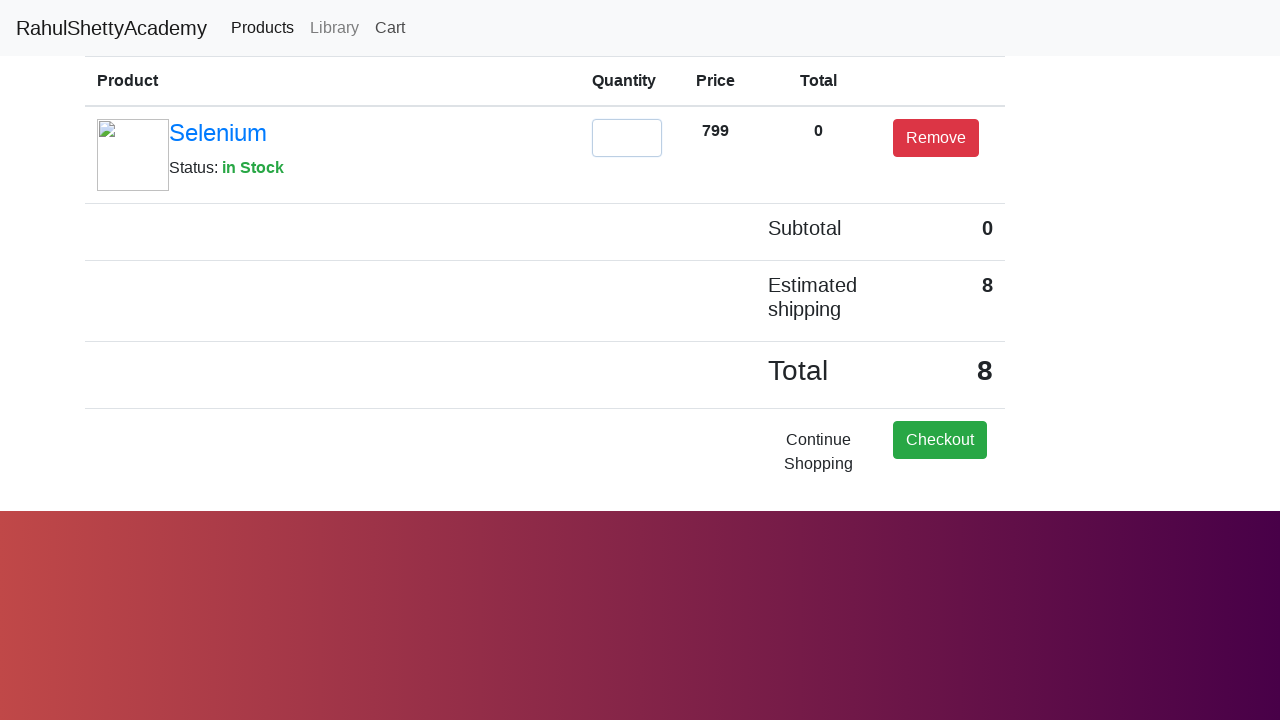

Updated quantity field to '2' on #exampleInputEmail1
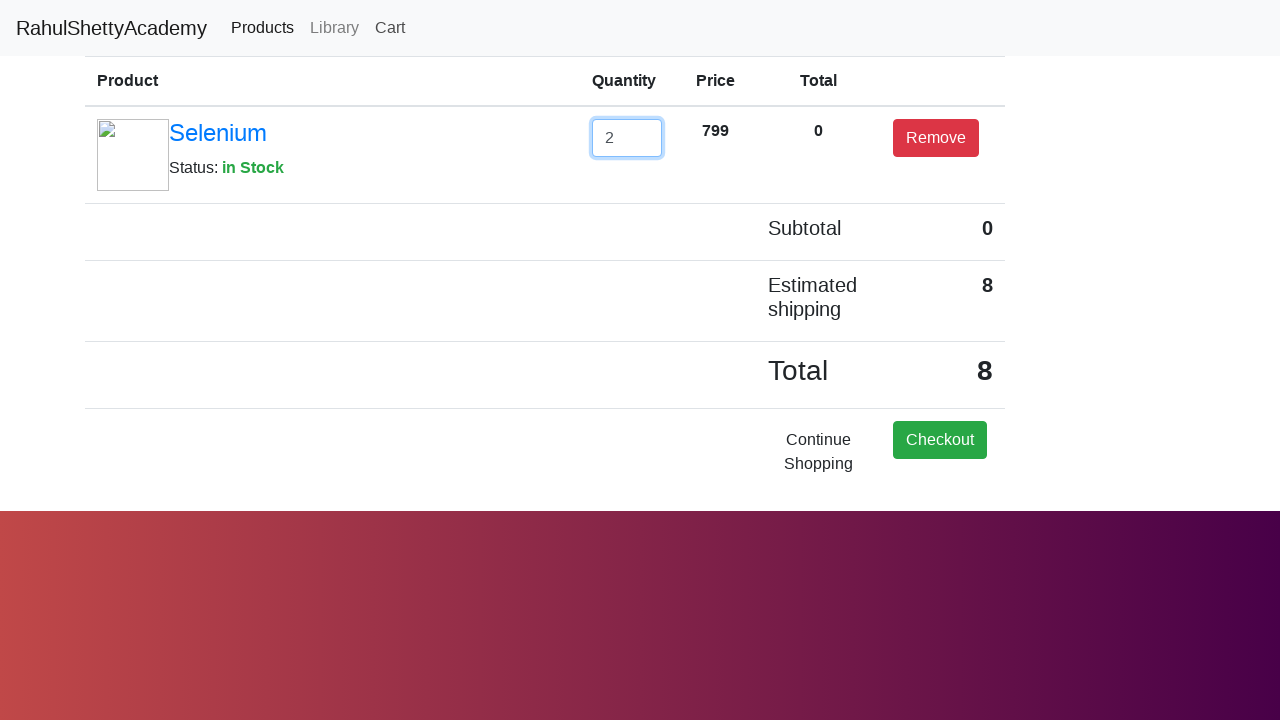

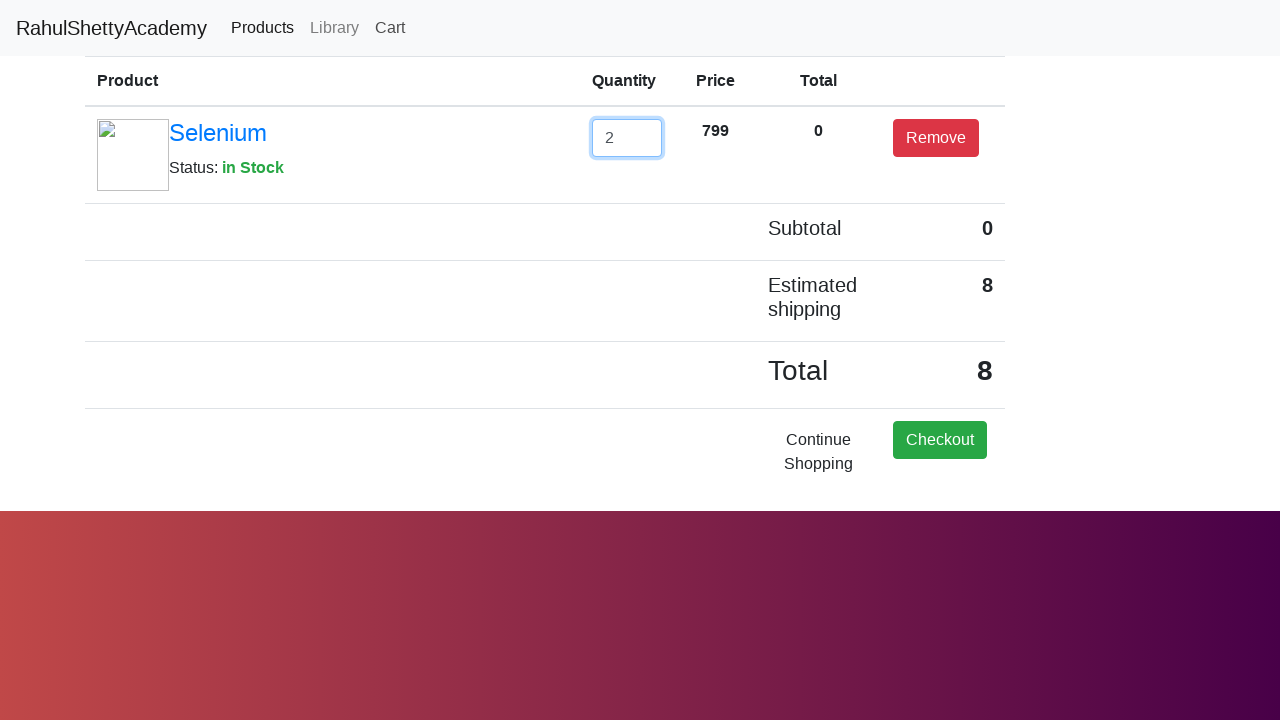